Tests drag and drop functionality by navigating to Drag and Drop page and dragging column A to column B

Starting URL: https://practice.cydeo.com/

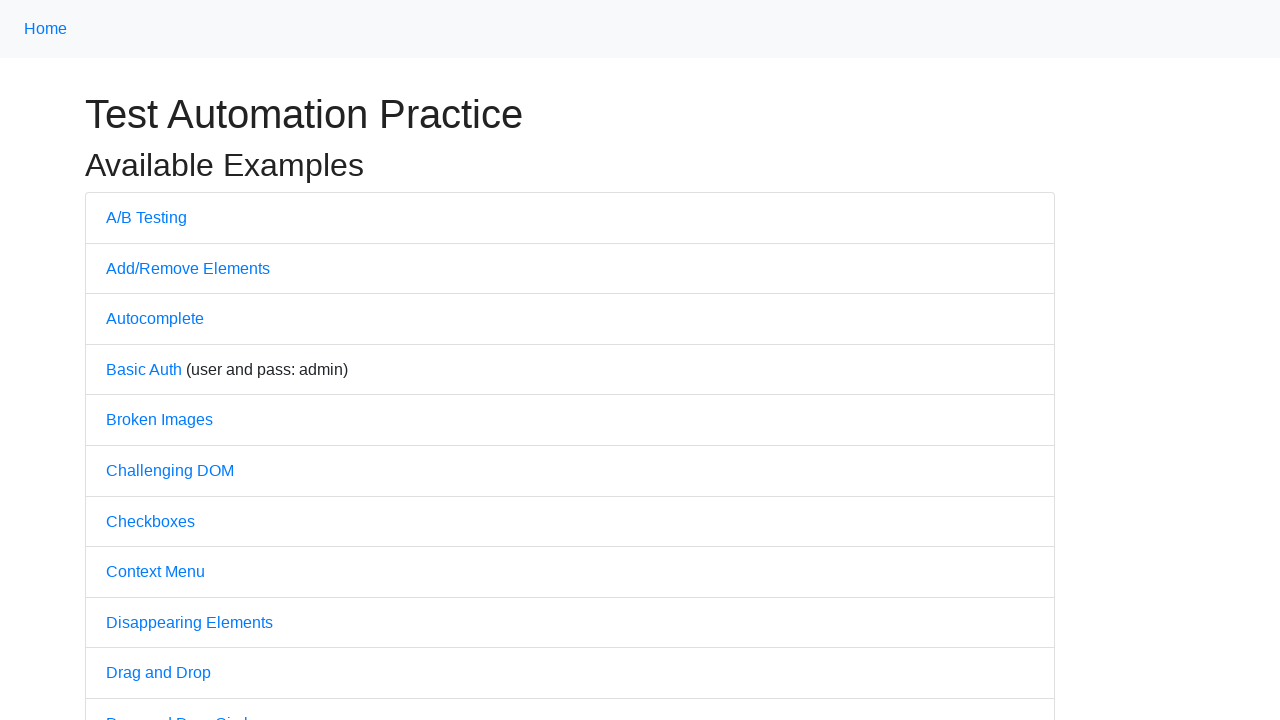

Clicked on Drag and Drop link at (158, 673) on text='Drag and Drop'
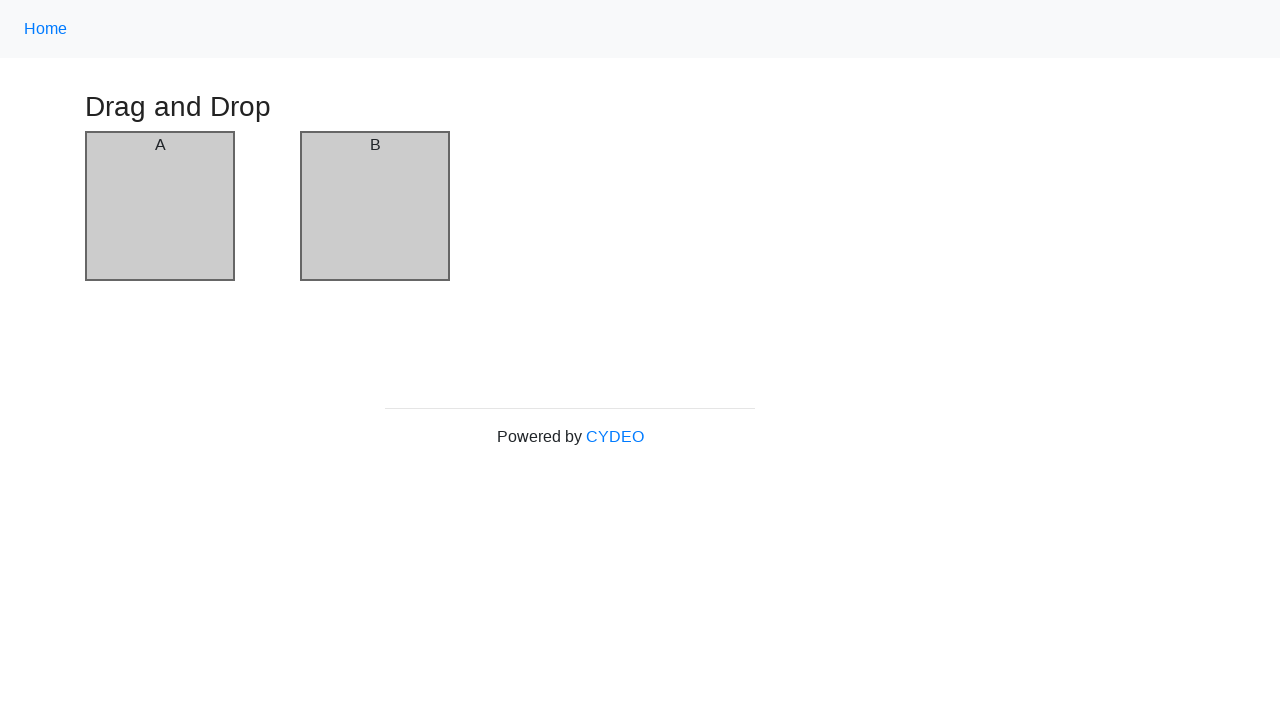

Located column A element
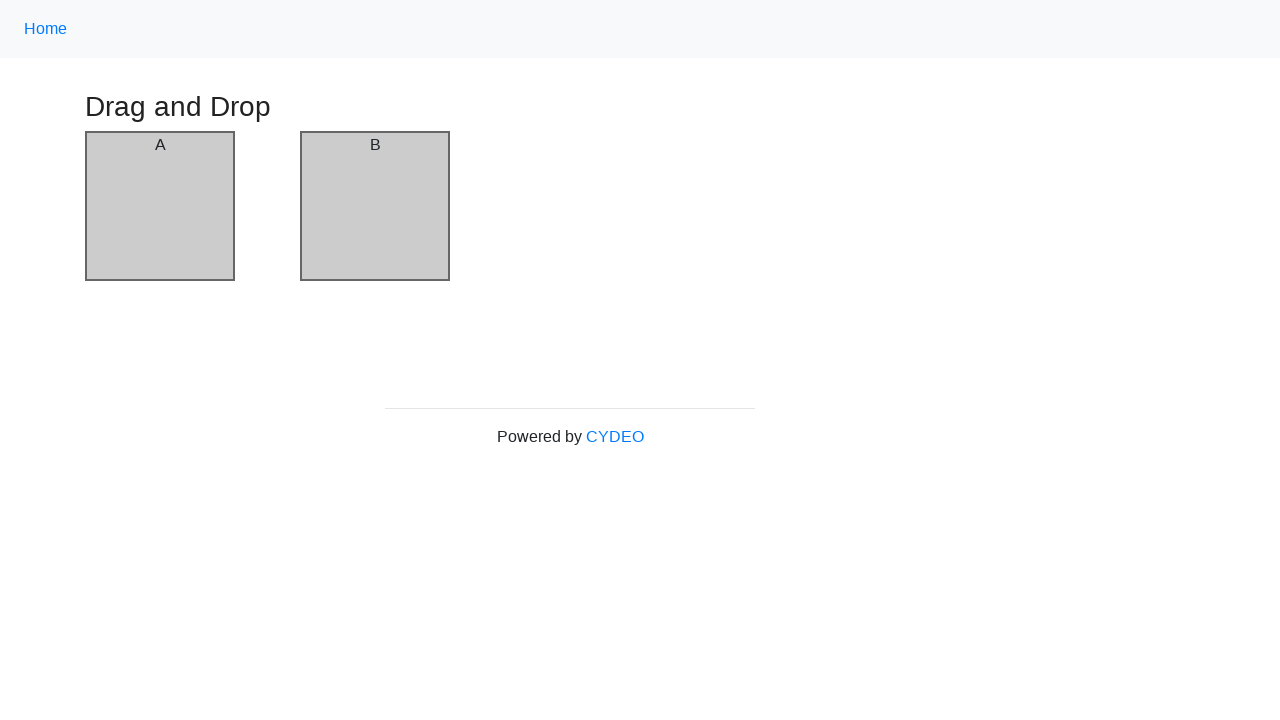

Located column B element
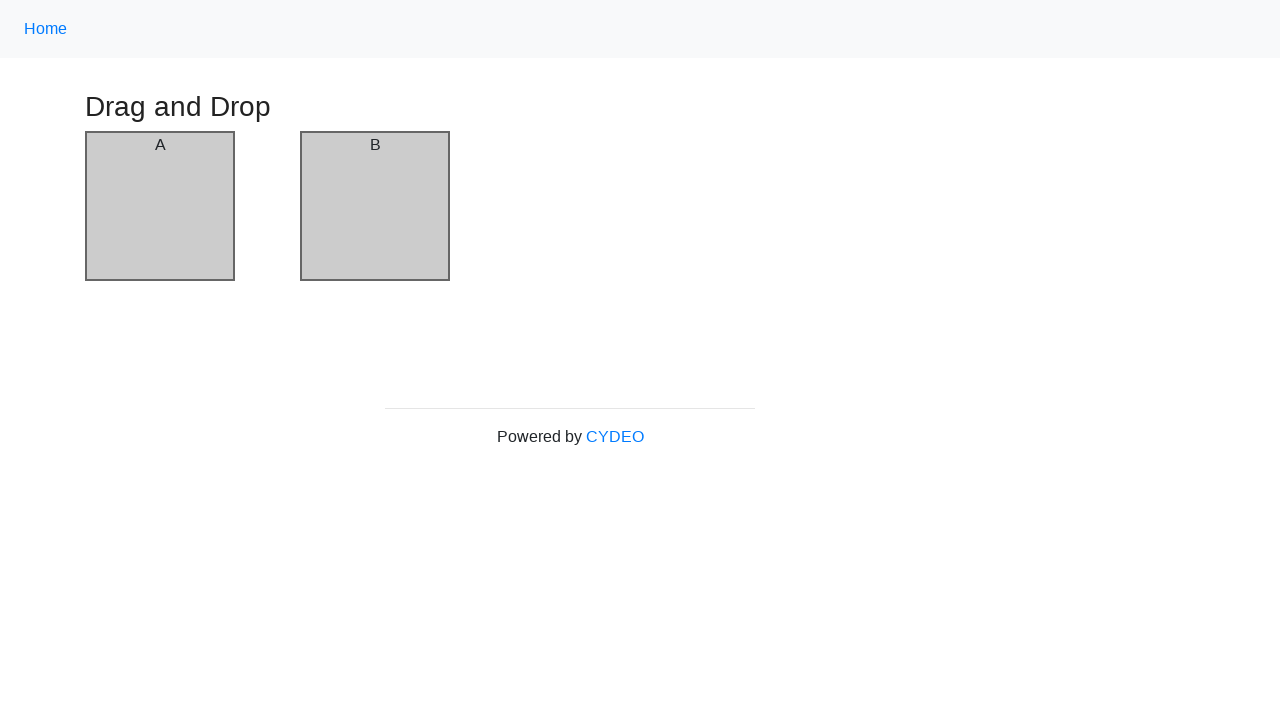

Dragged column A to column B at (375, 206)
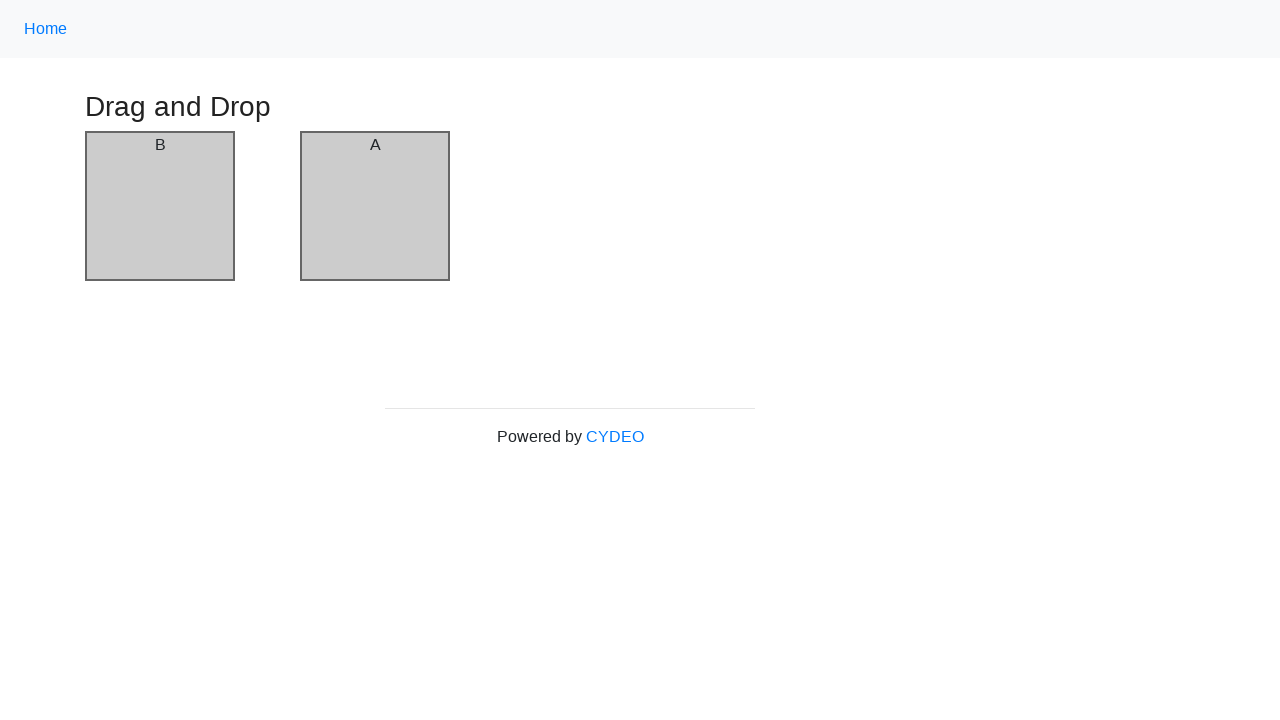

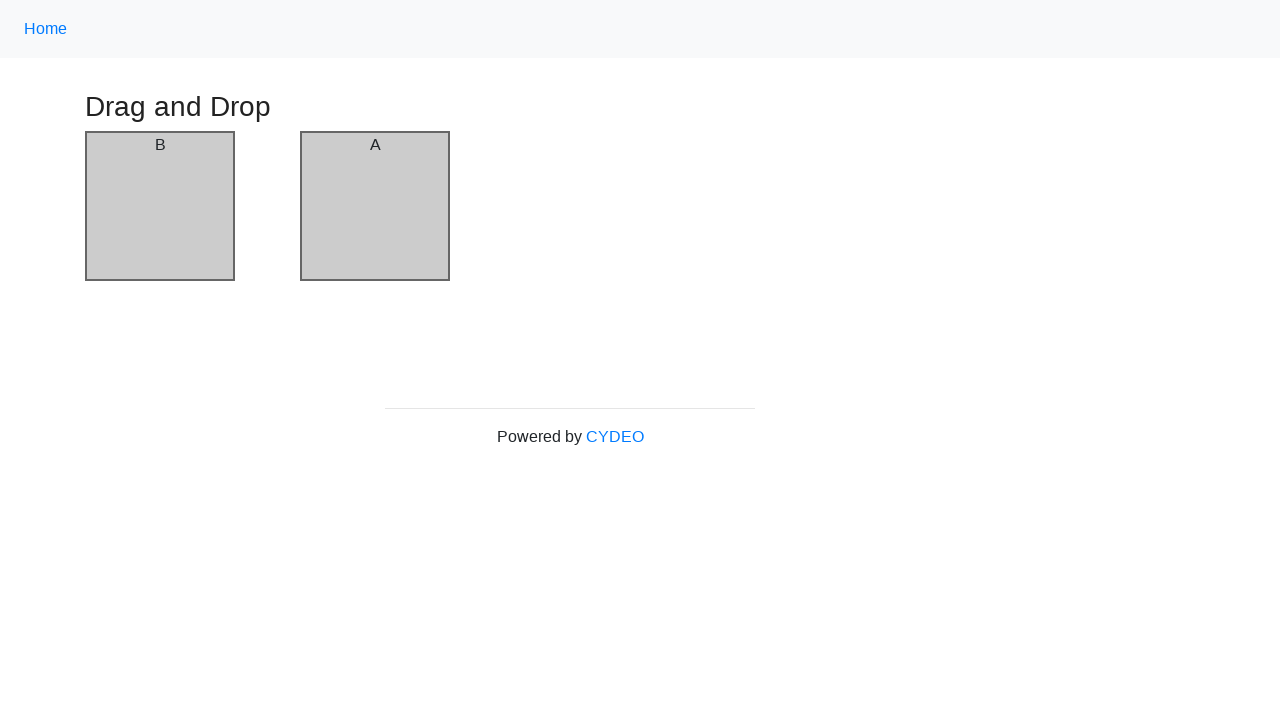